Simple navigation test that visits the Rahul Shetty Academy homepage

Starting URL: https://rahulshettyacademy.com/

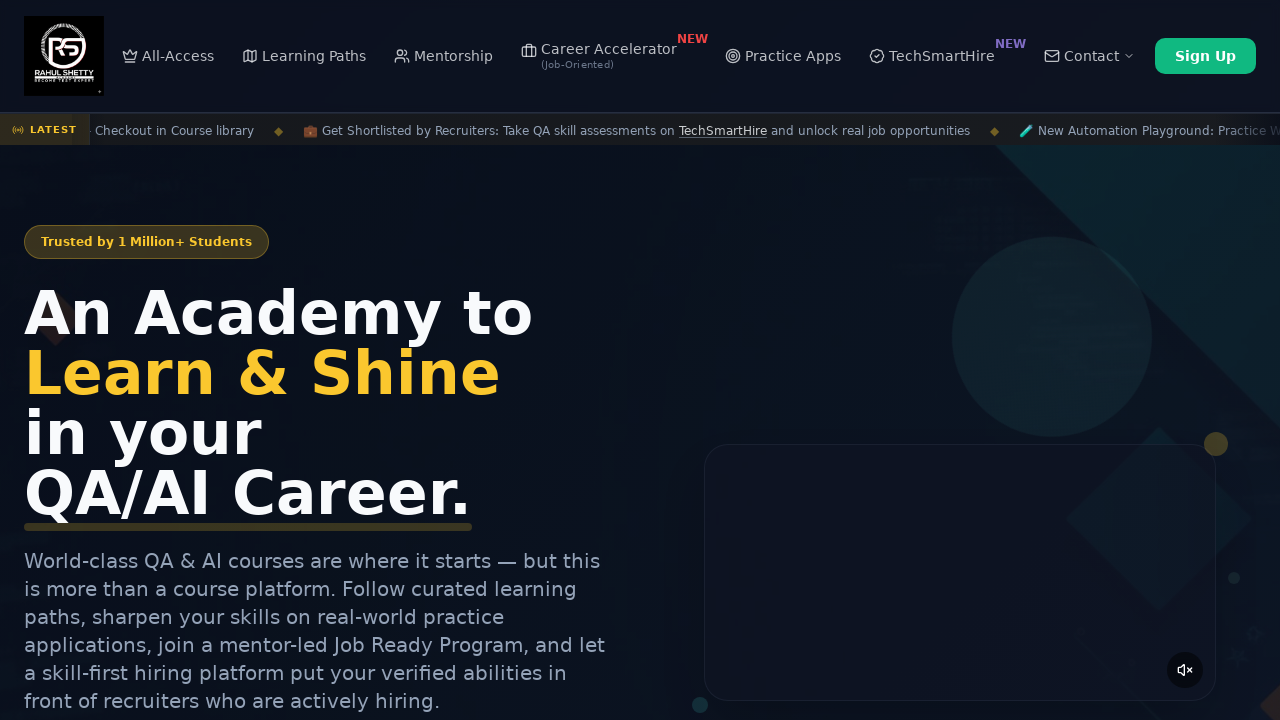

Navigated to Rahul Shetty Academy homepage
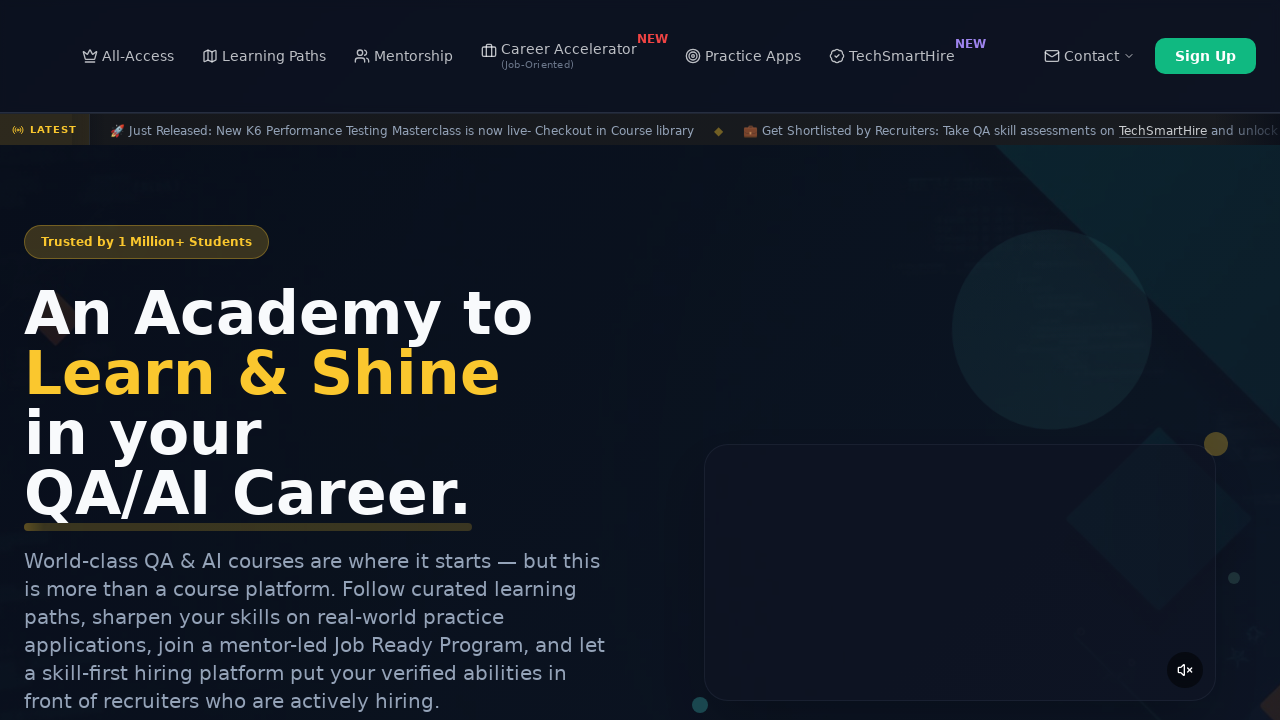

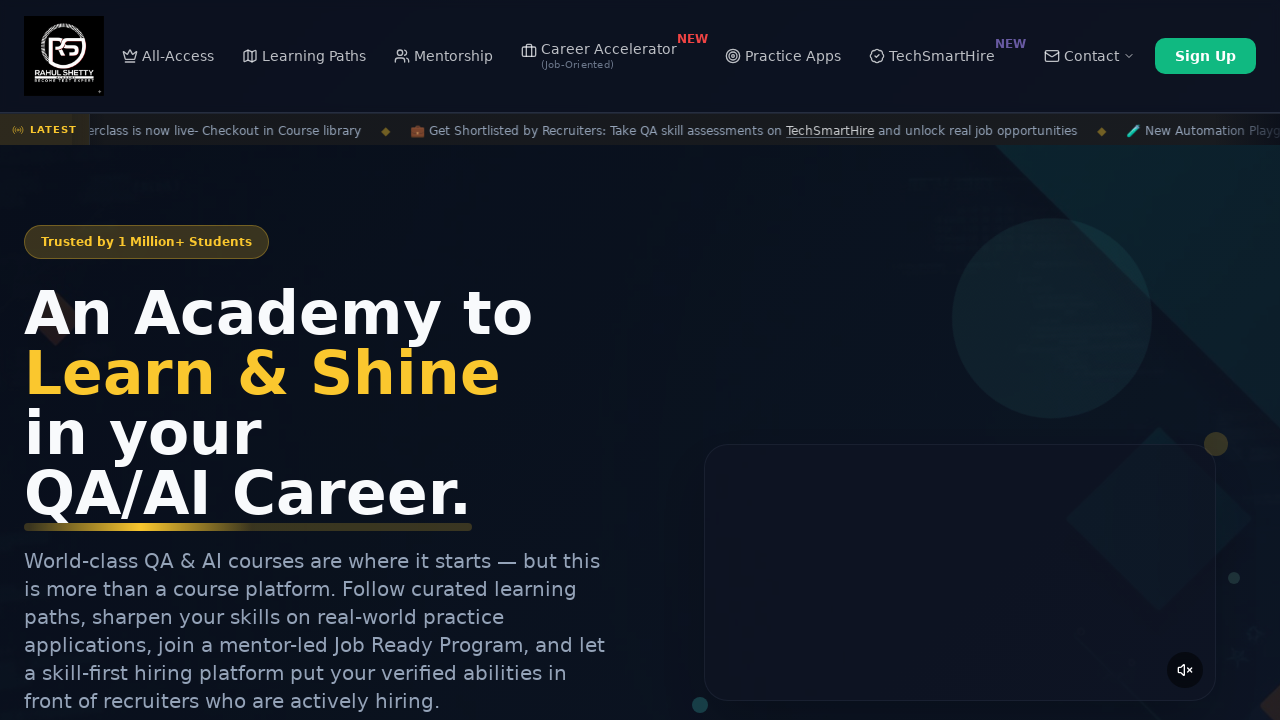